Tests dropdown menu functionality by selecting multiple programming languages from a multi-select dropdown, verifying selections, deselecting all, and then selecting options using different methods (visible text, index, and value).

Starting URL: https://testcenter.techproeducation.com/index.php?page=dropdown

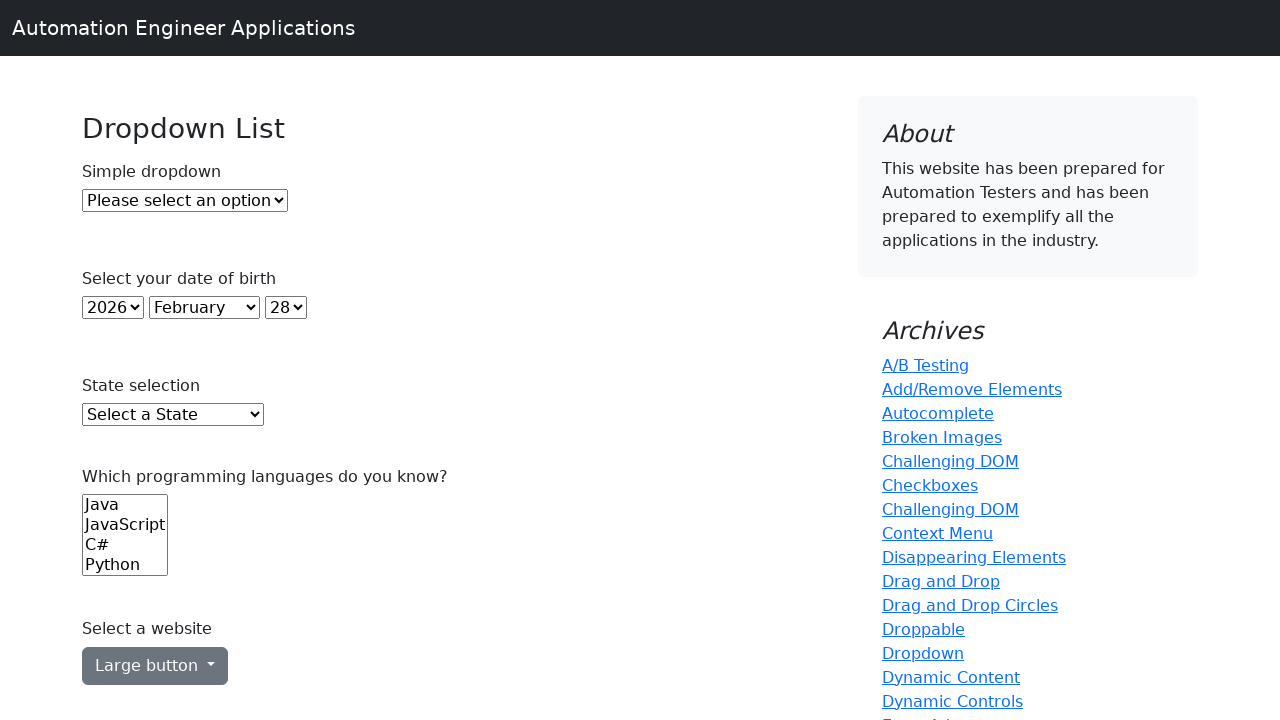

Selected programming language at index 0 from dropdown on (//select)[6]
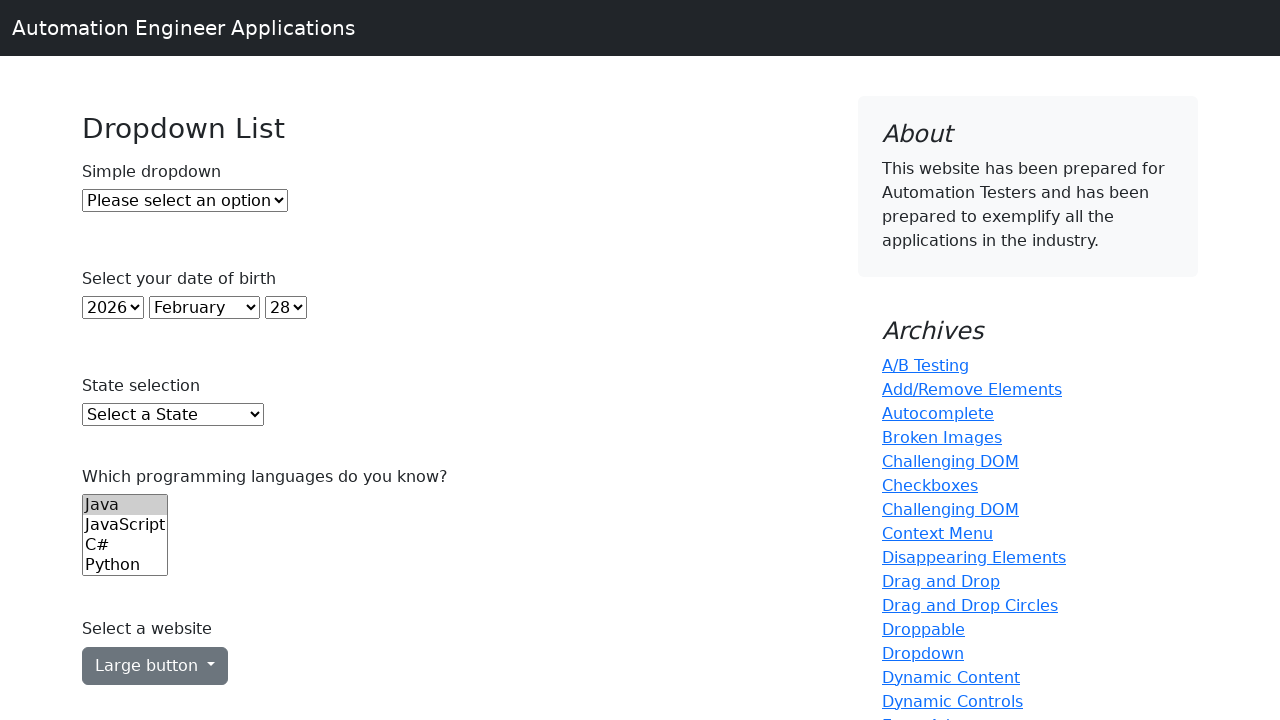

Selected programming language at index 2 from dropdown on (//select)[6]
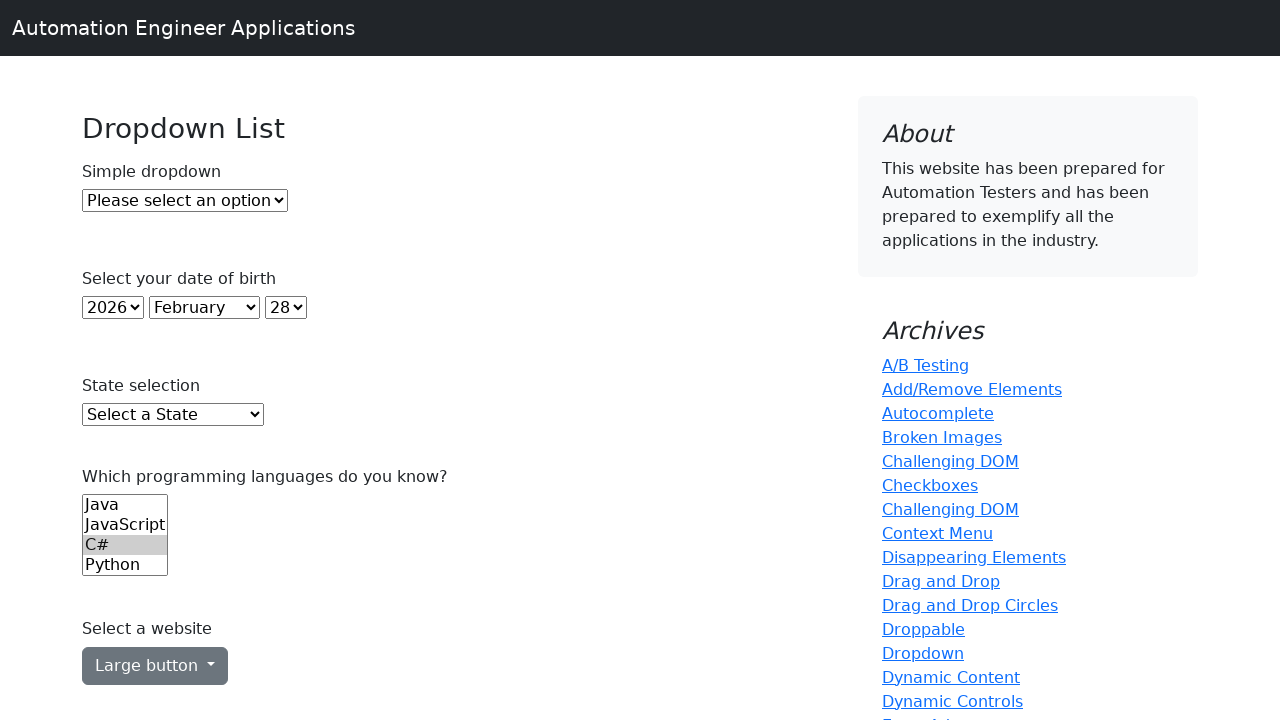

Selected programming language at index 3 from dropdown on (//select)[6]
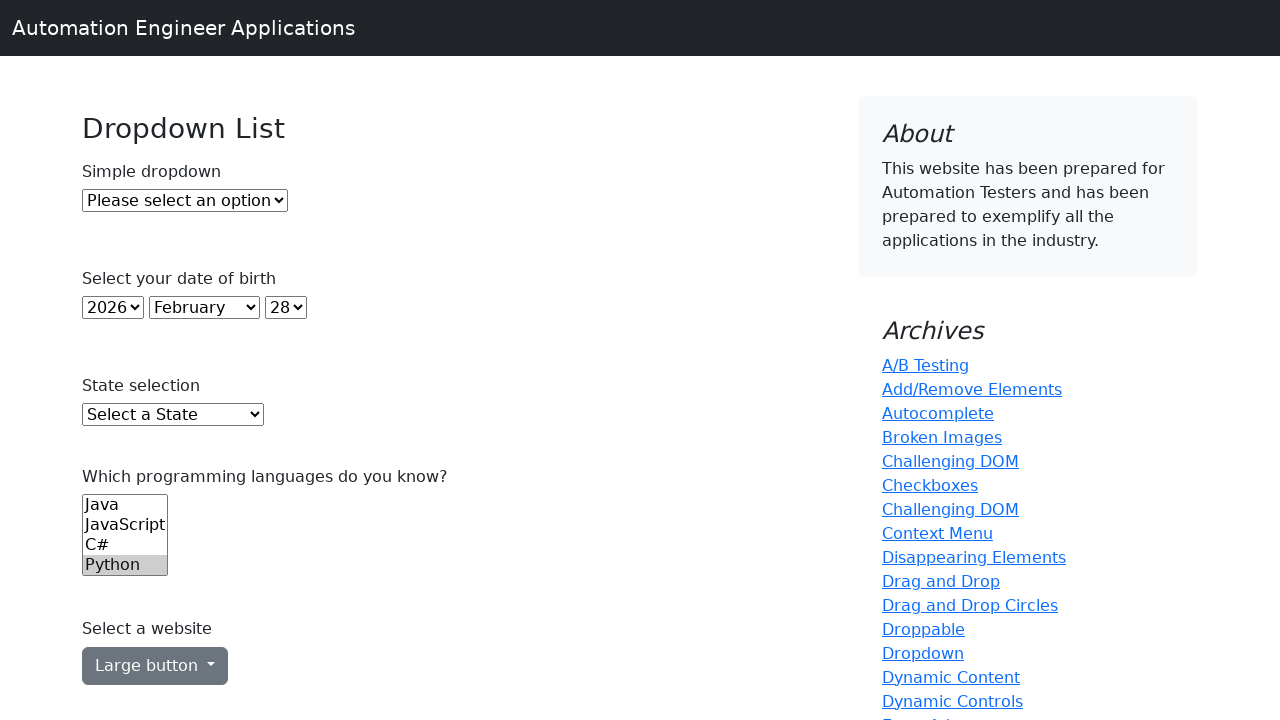

Selected programming language at index 4 from dropdown on (//select)[6]
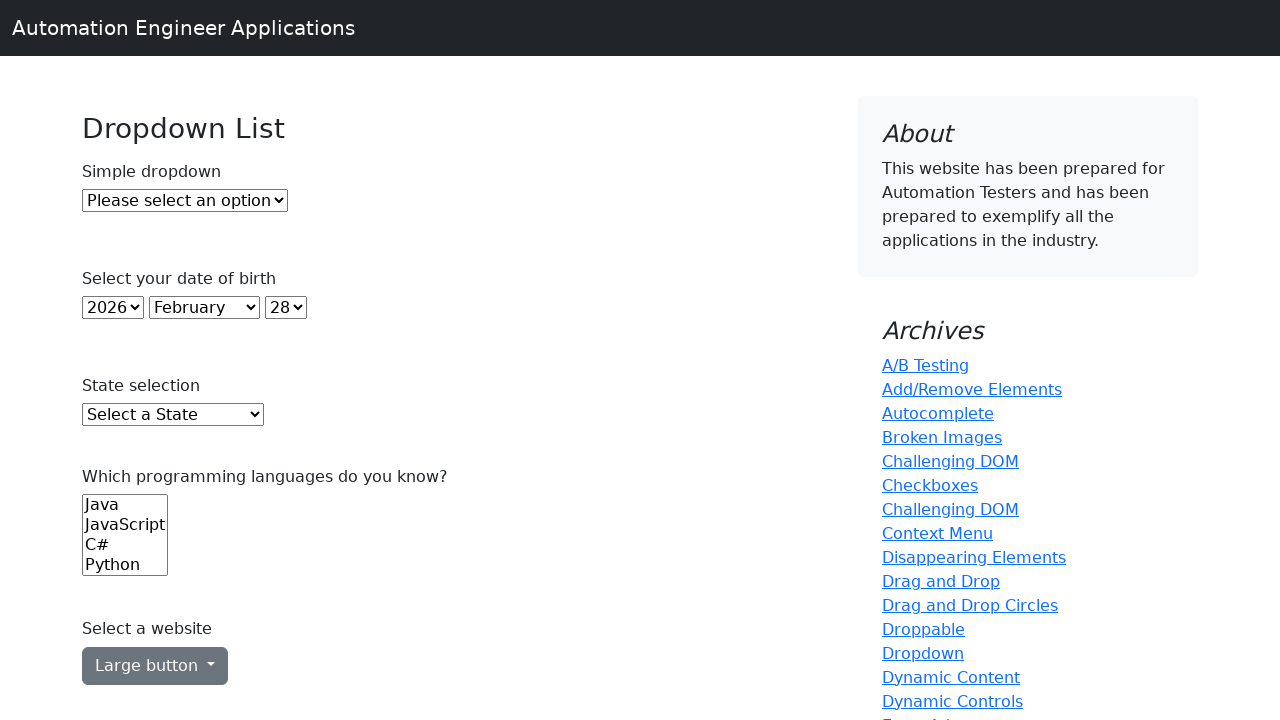

Verified dropdown selector is present
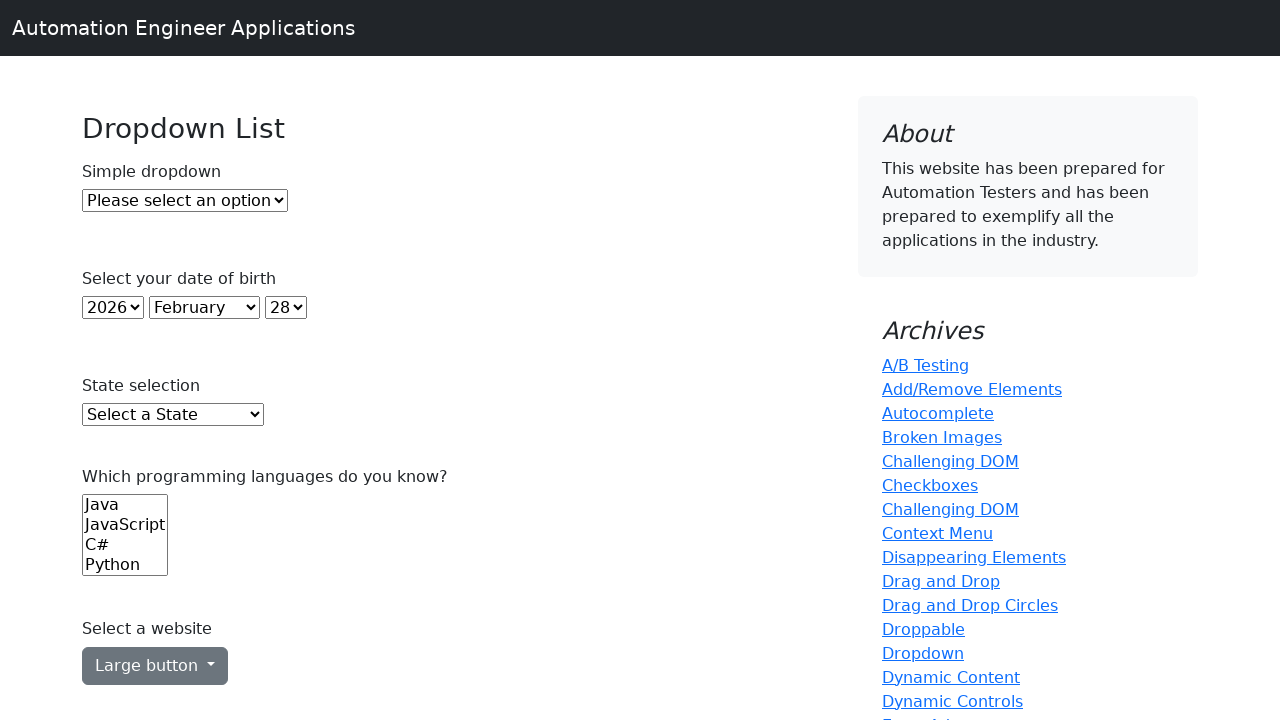

Deselected all options from the dropdown using JavaScript
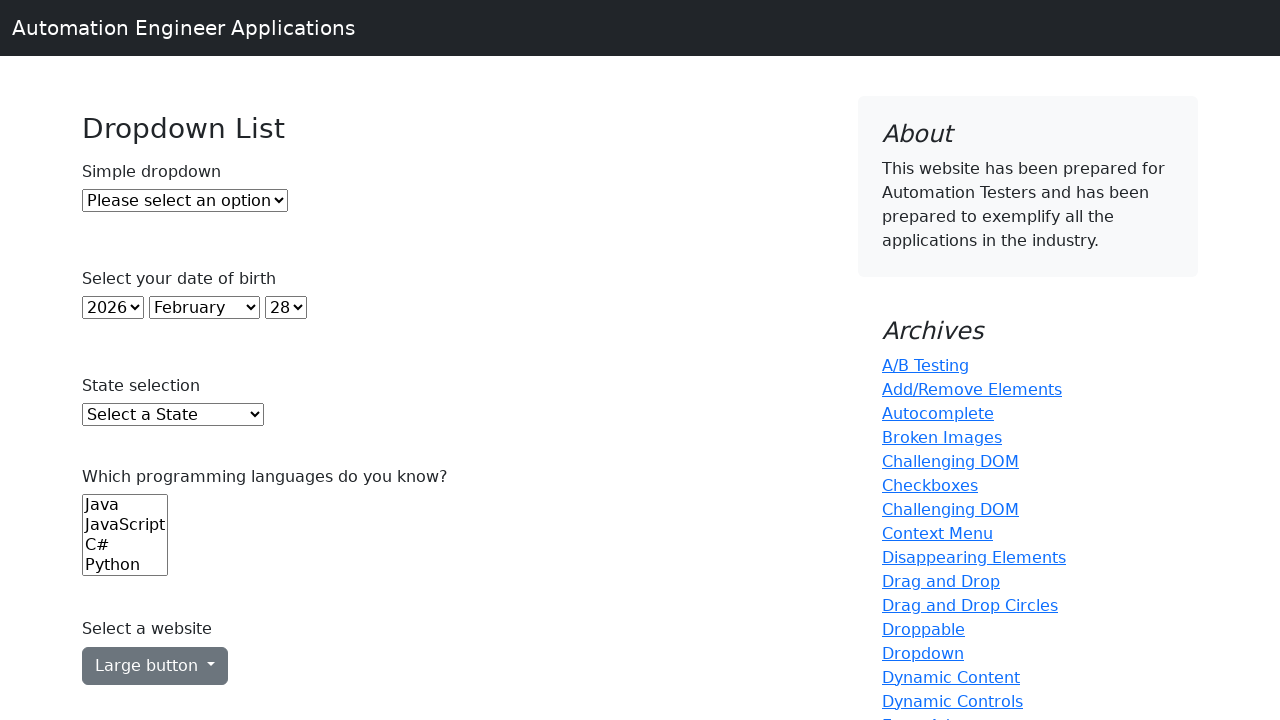

Selected 'Java' by visible text from dropdown on (//select)[6]
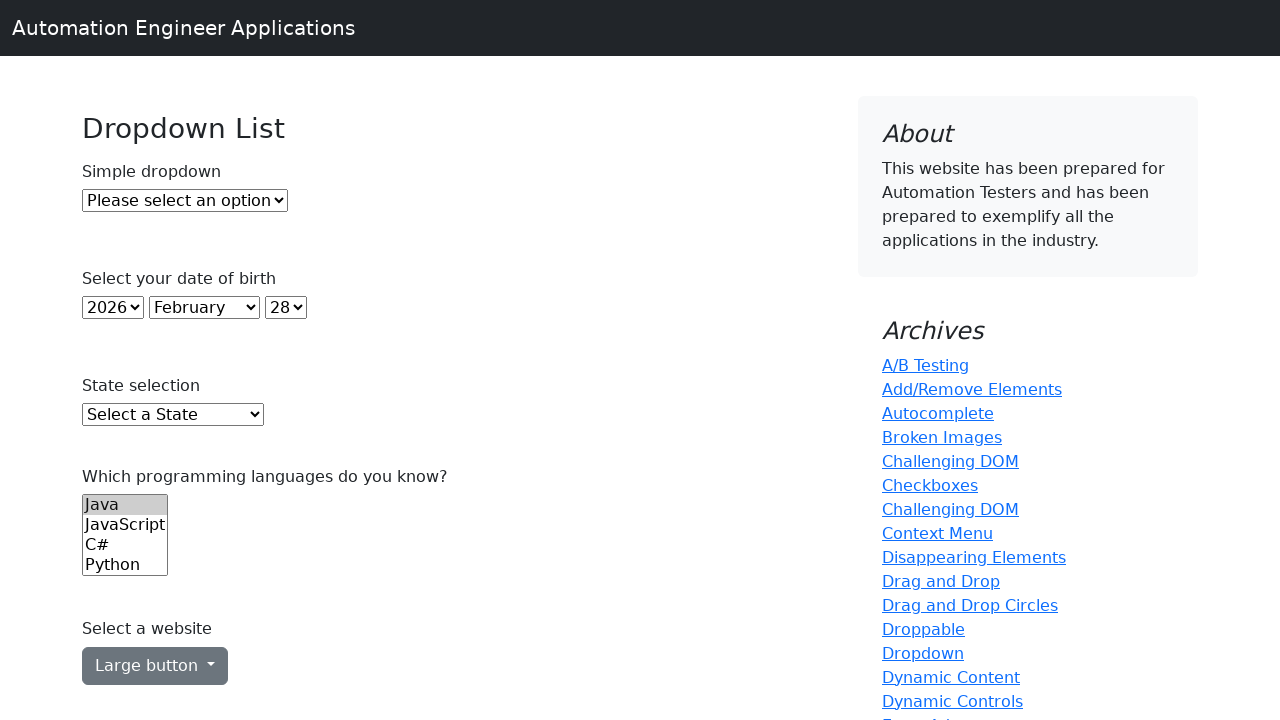

Selected programming language at index 3 from dropdown on (//select)[6]
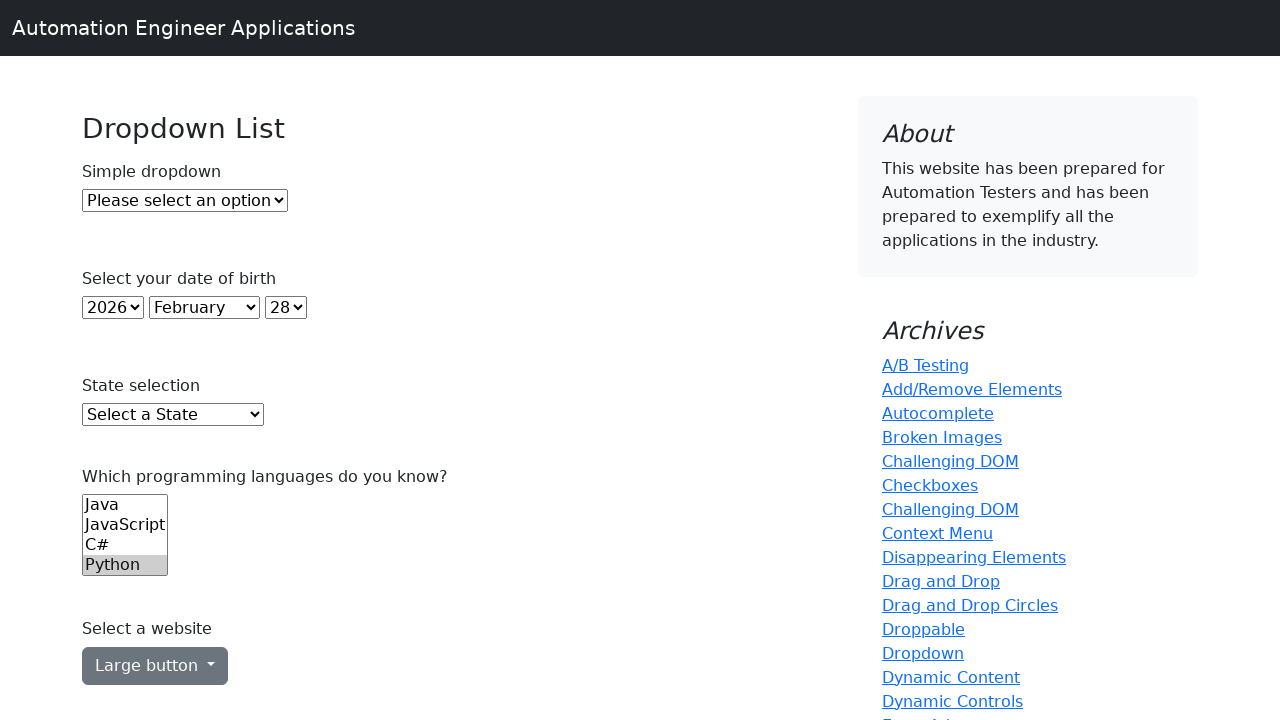

Selected option with value 'js' from dropdown on (//select)[6]
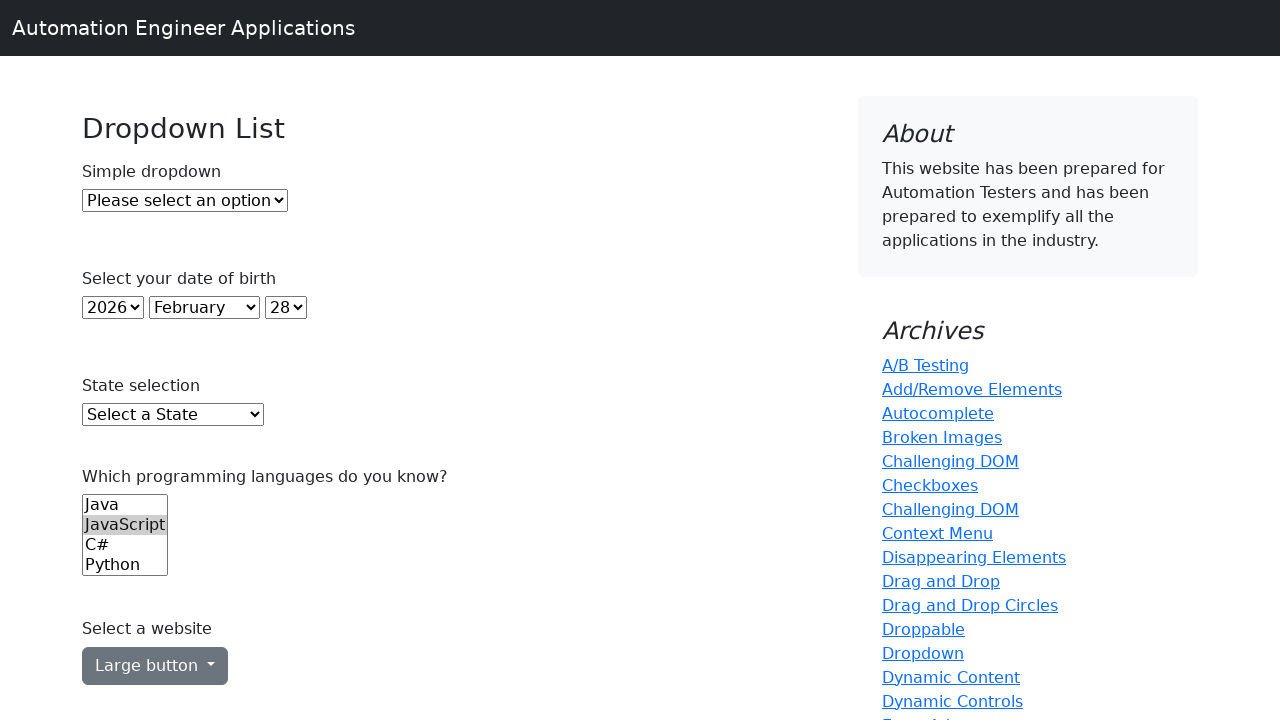

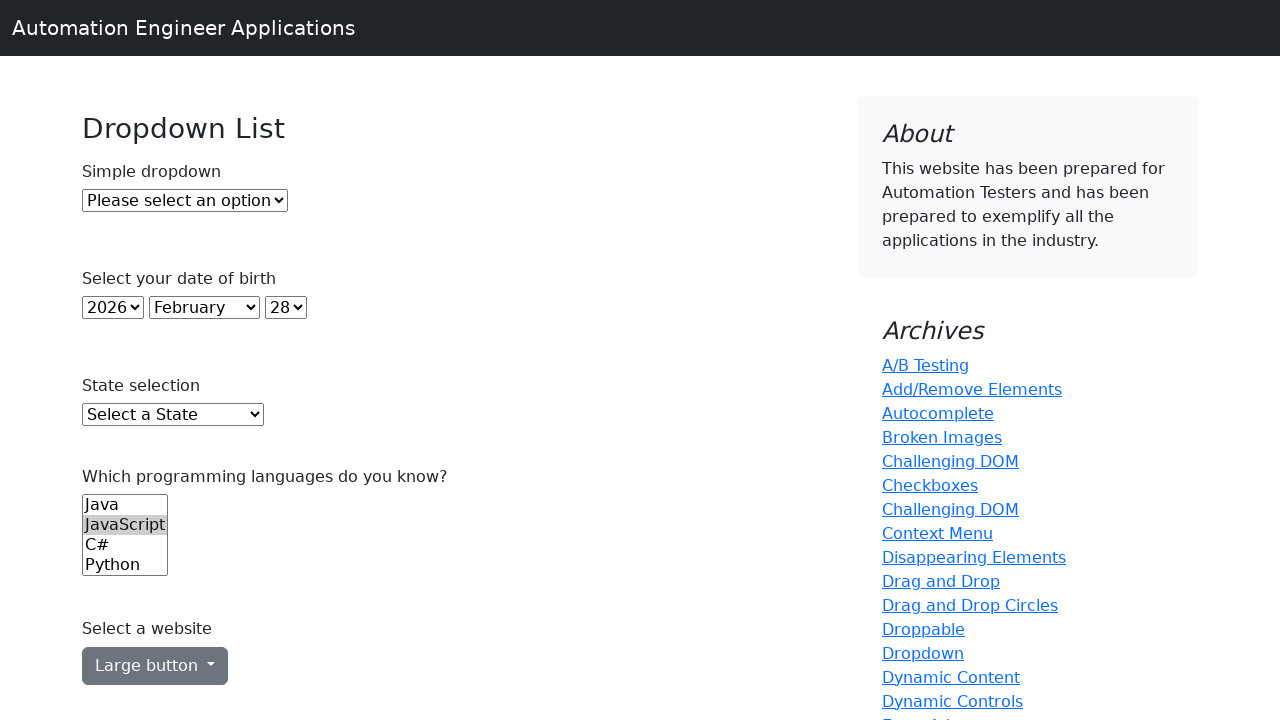